Tests Hacker News search functionality by searching for "selenium" and verifying the search executes

Starting URL: https://news.ycombinator.com

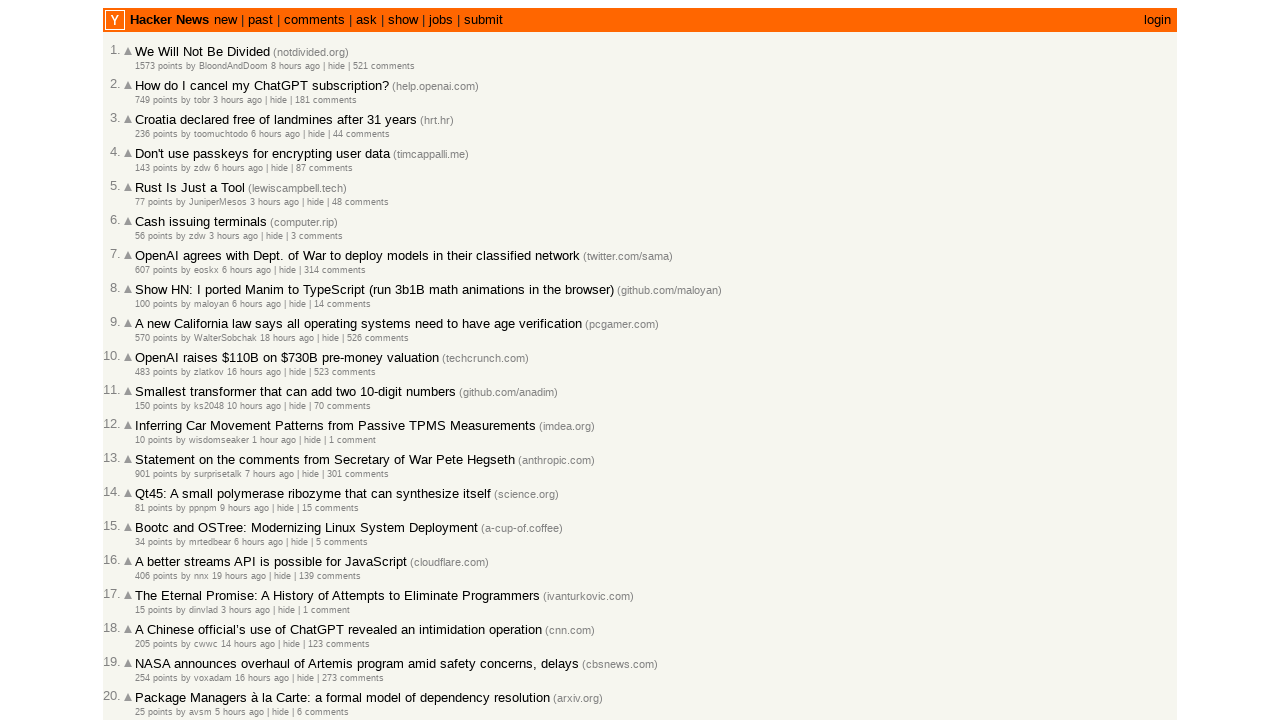

Filled search box with 'selenium' on input[name='q']
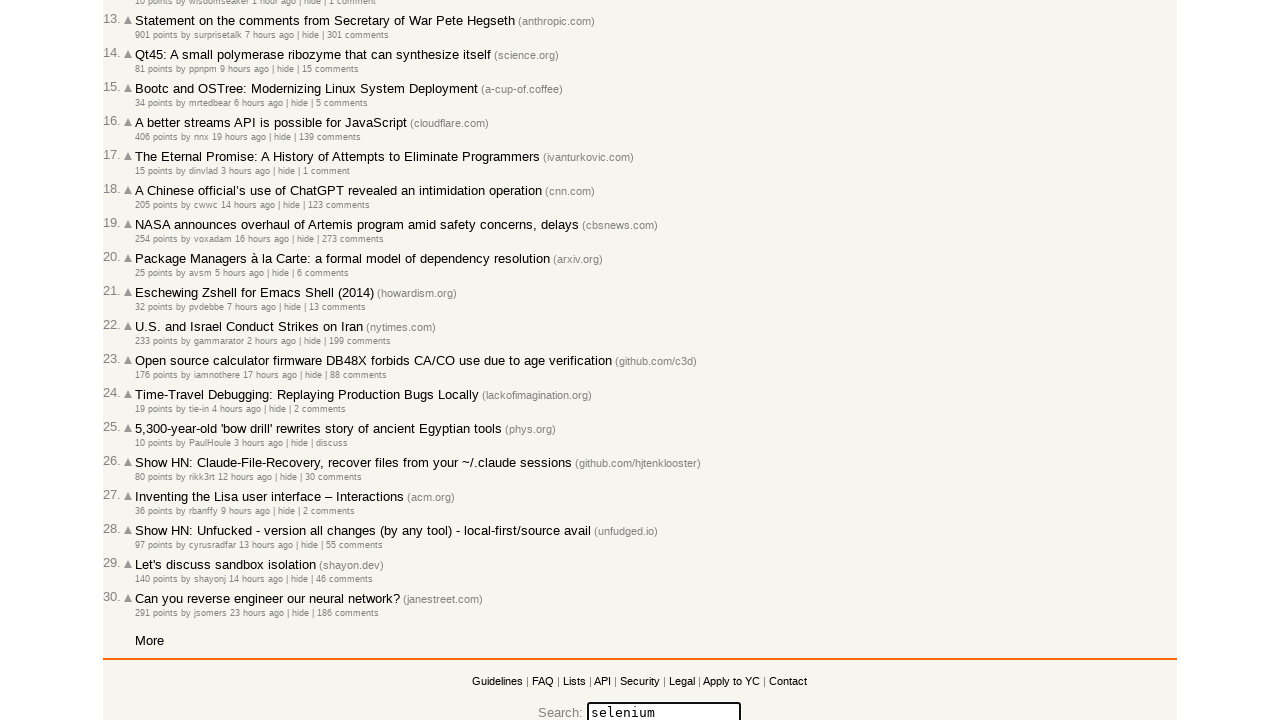

Pressed Enter to submit search for 'selenium' on input[name='q']
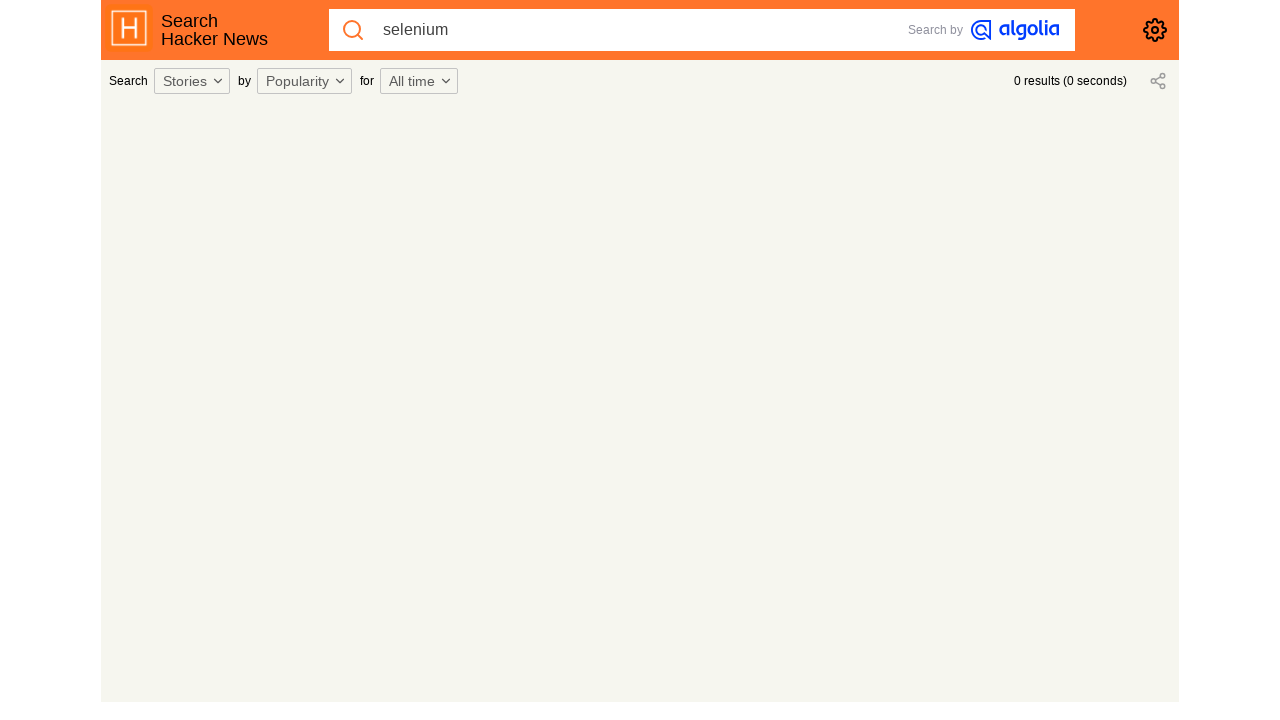

Search results loaded and network idle
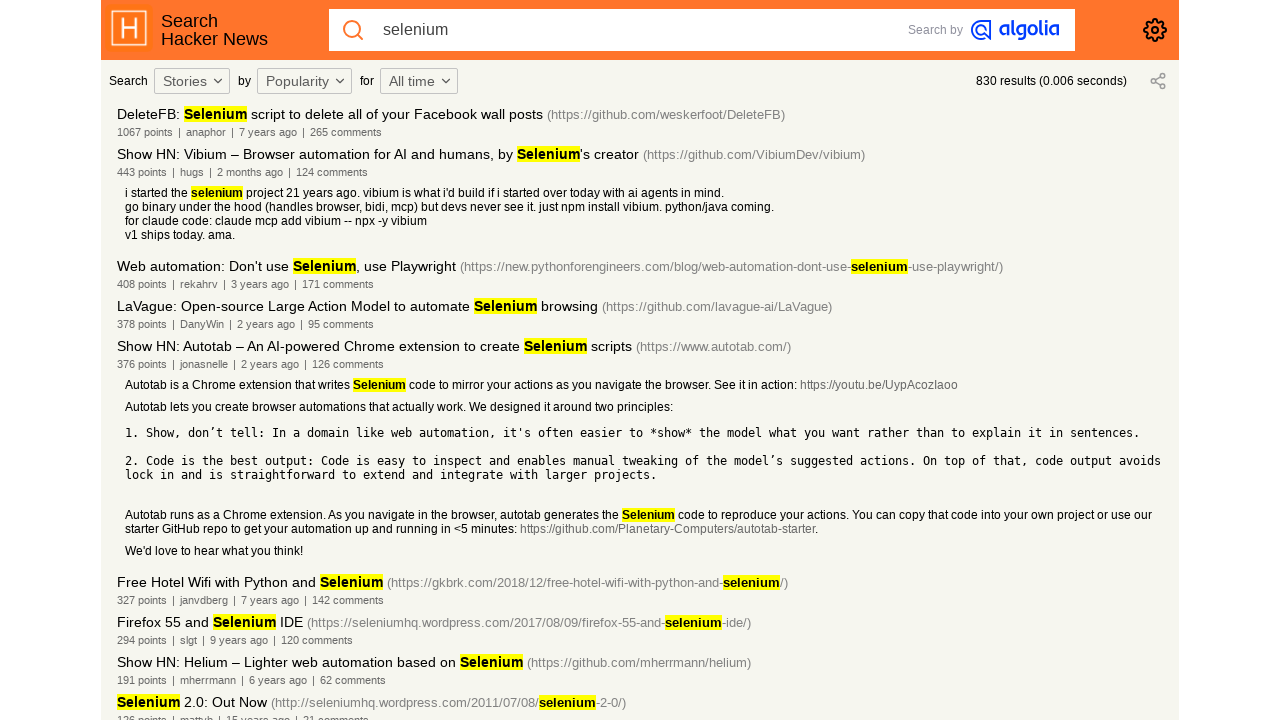

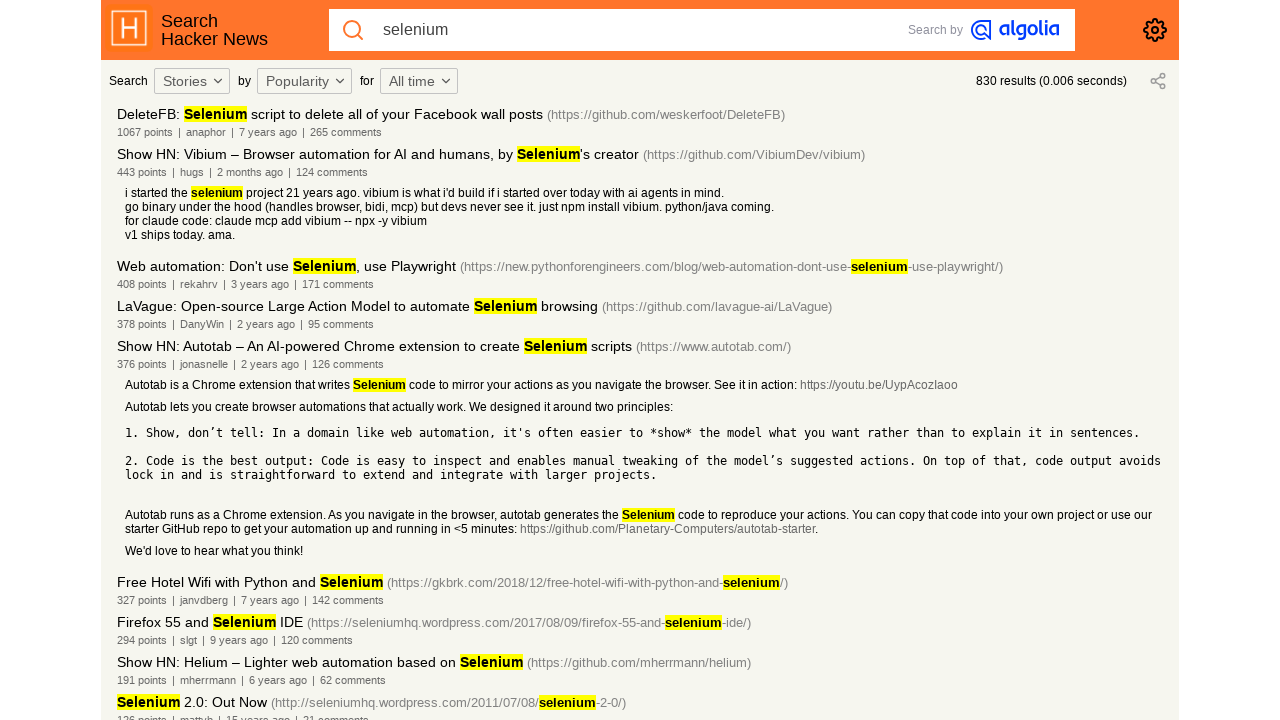